Tests hover interaction on an element and verifies the move status updates

Starting URL: https://www.selenium.dev/selenium/web/mouse_interaction.html

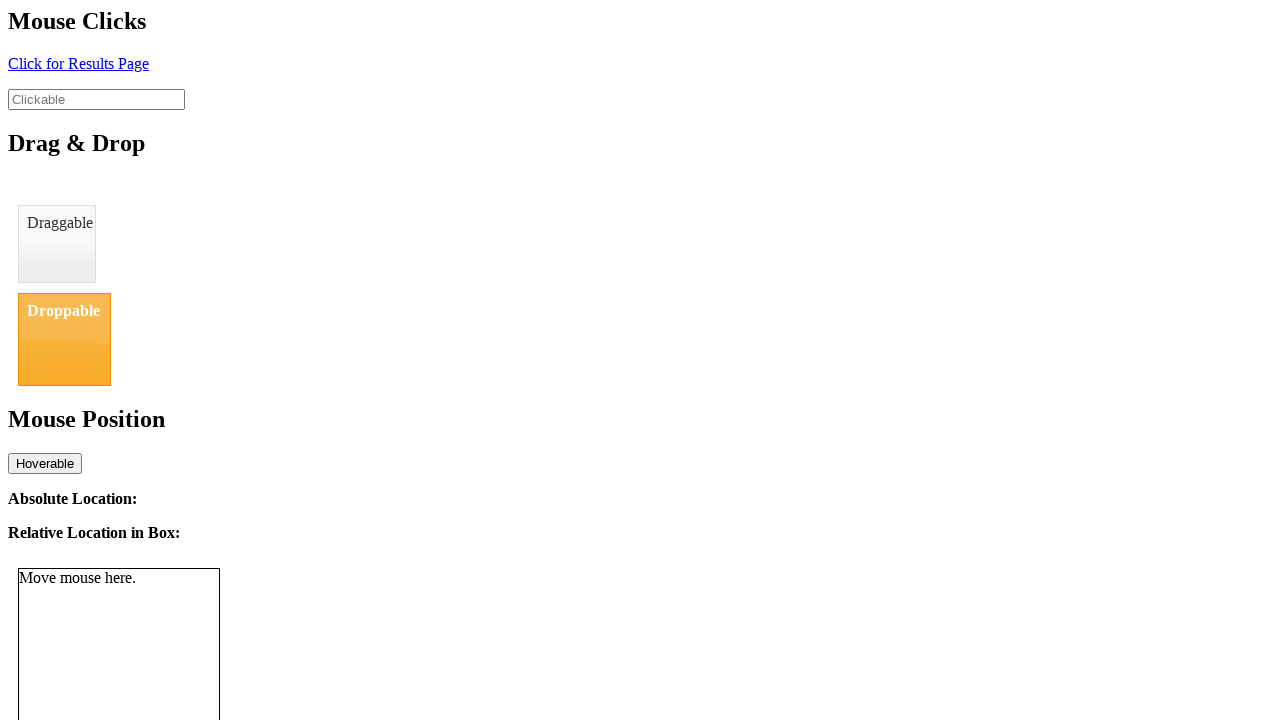

Navigated to mouse interaction test page
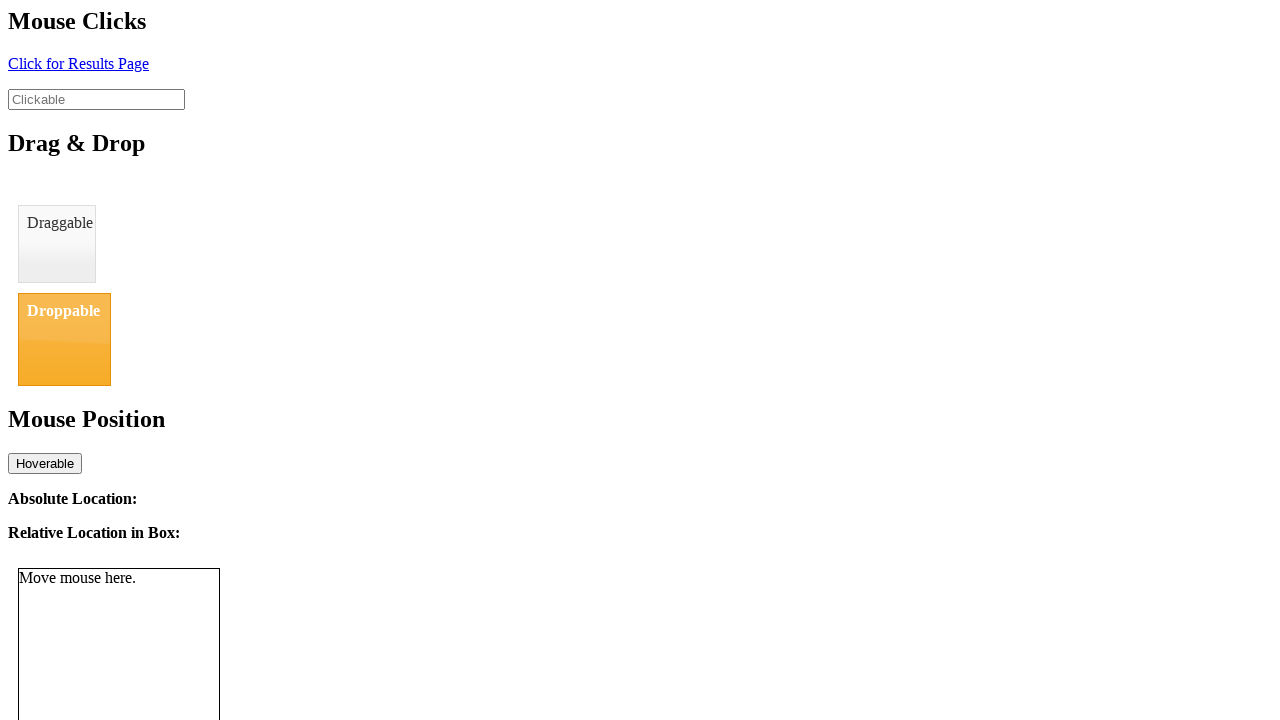

Hovered over the hoverable element at (45, 463) on #hover
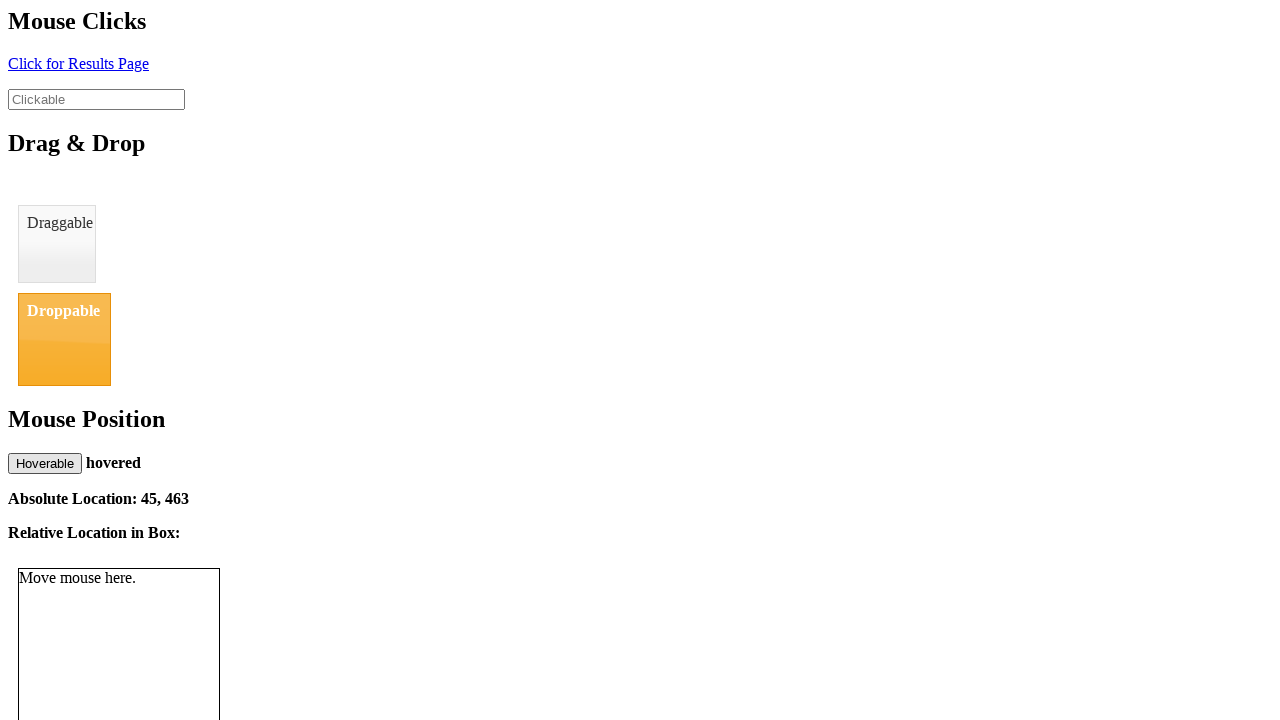

Verified move status updated to 'hovered'
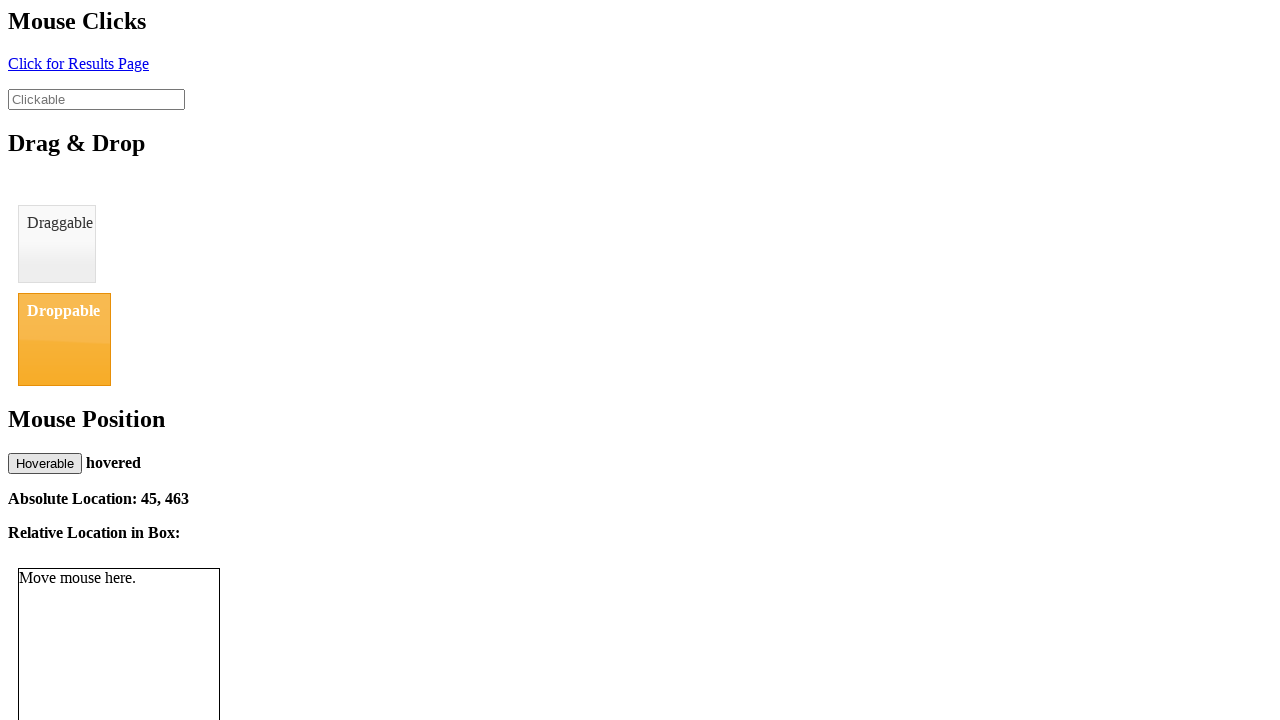

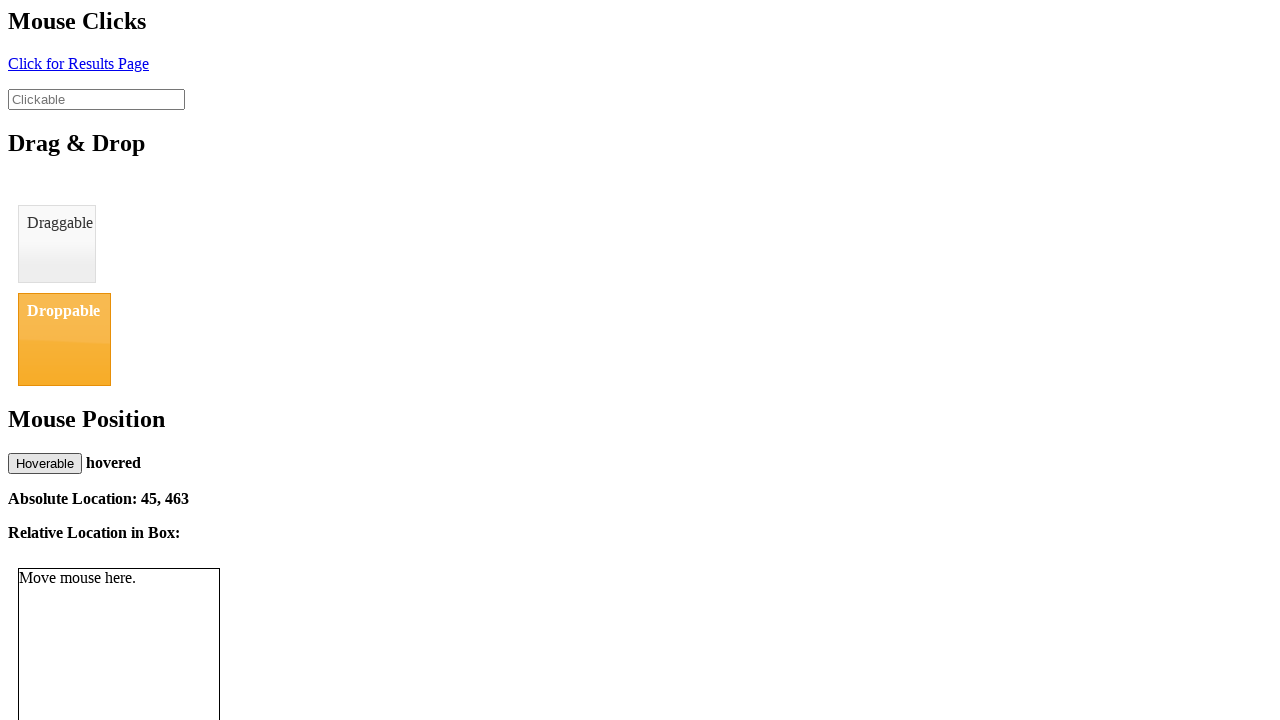